Tests dropdown selection functionality by selecting an option by its value attribute

Starting URL: https://www.letskodeit.com/practice

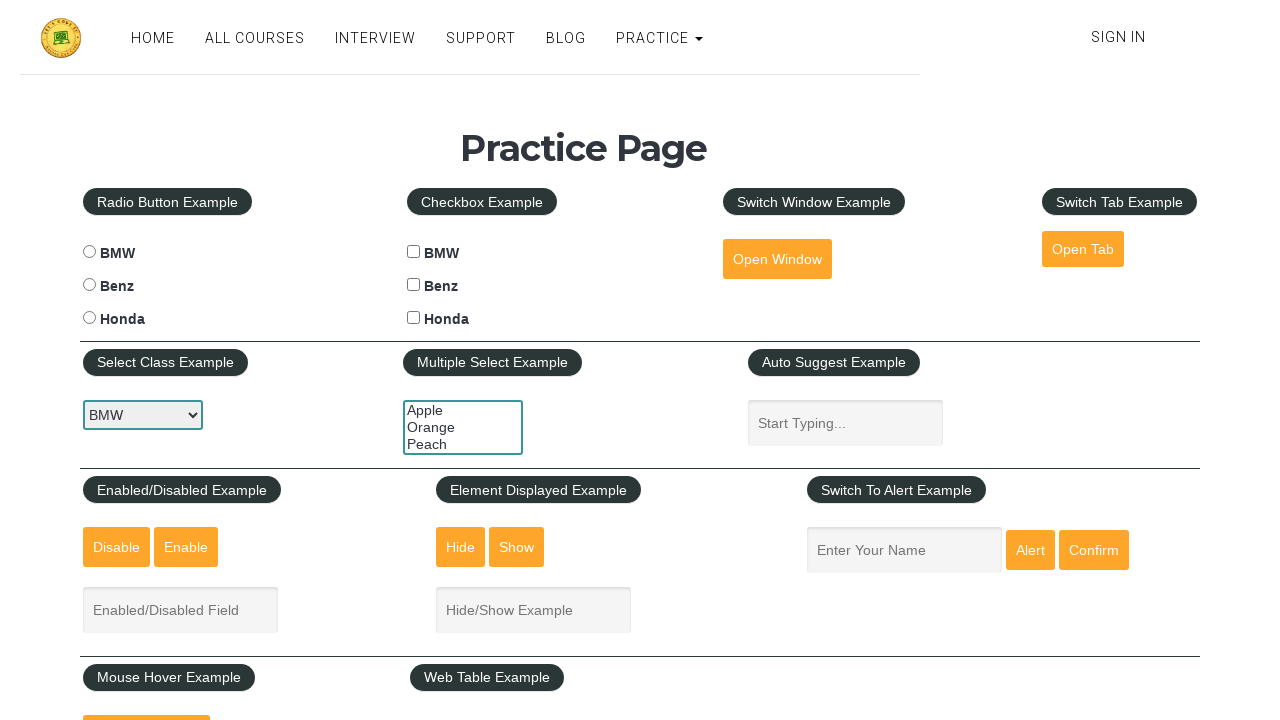

Selected 'Mercedes' option from the car dropdown by its value attribute 'benz' on #carselect
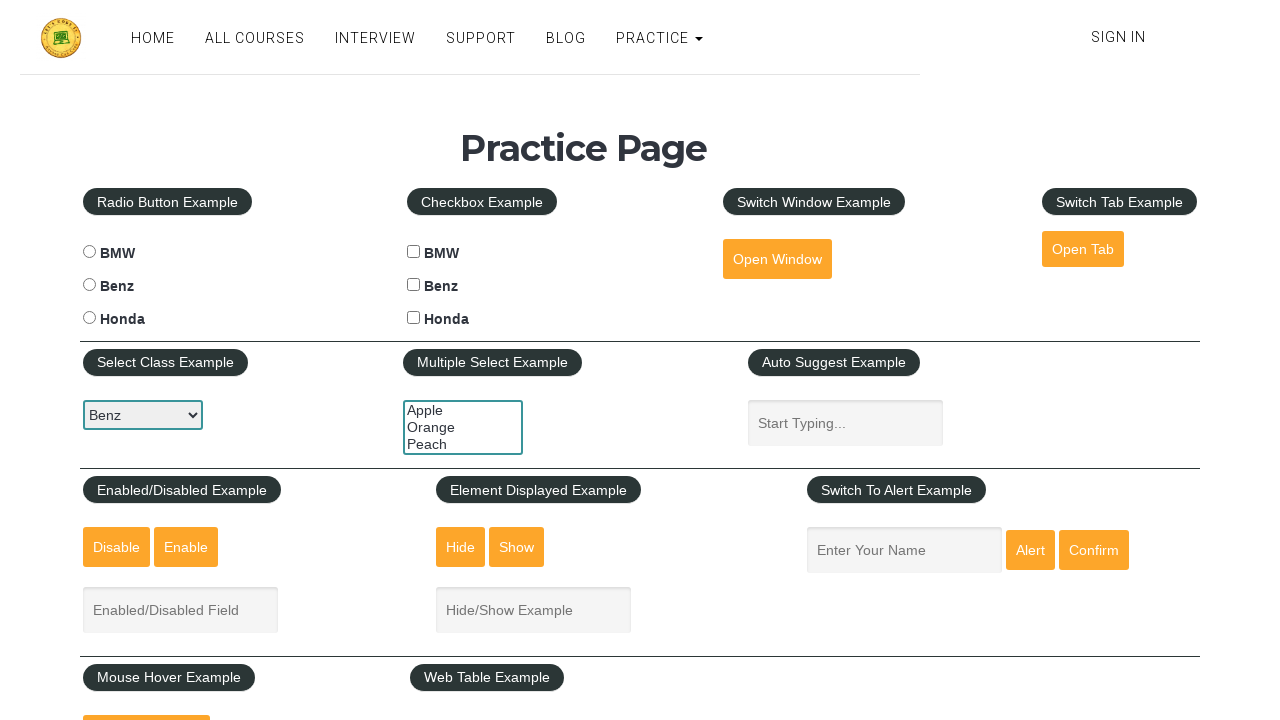

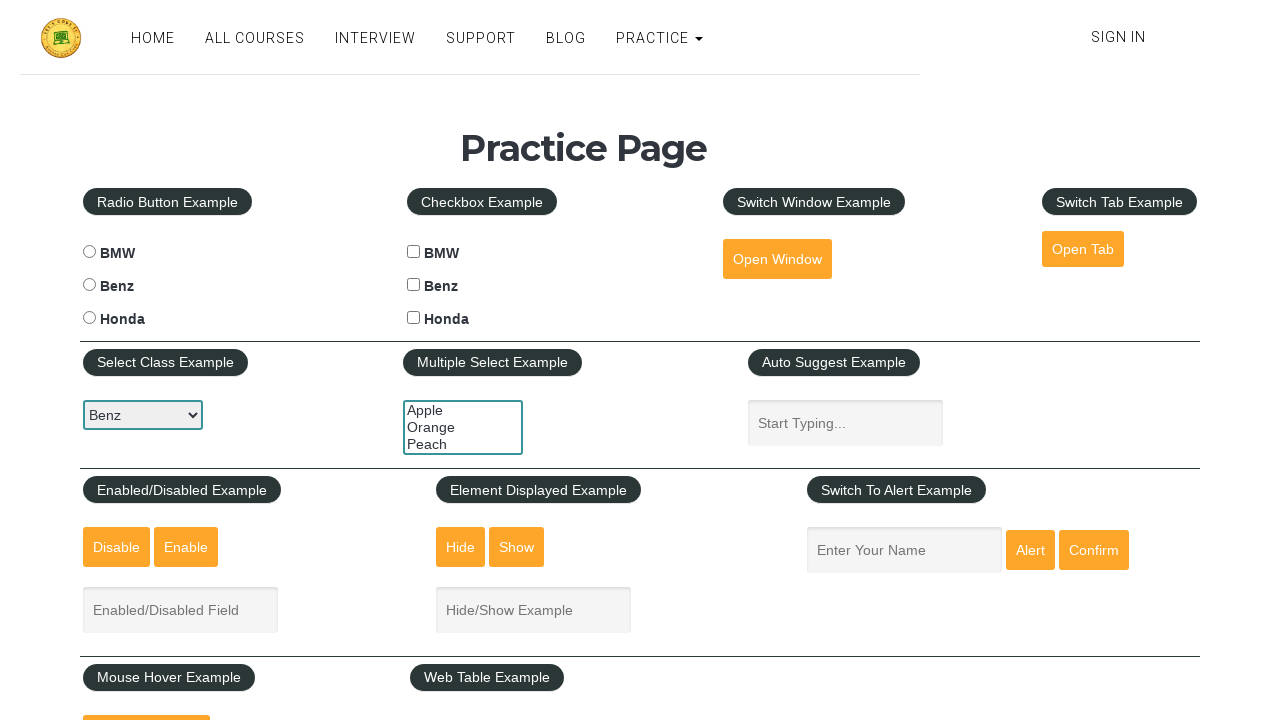